Navigates to an Angular demo app and clicks on the Virtual Library button to verify that the library page loads correctly

Starting URL: https://rahulshettyacademy.com/angularAppdemo/

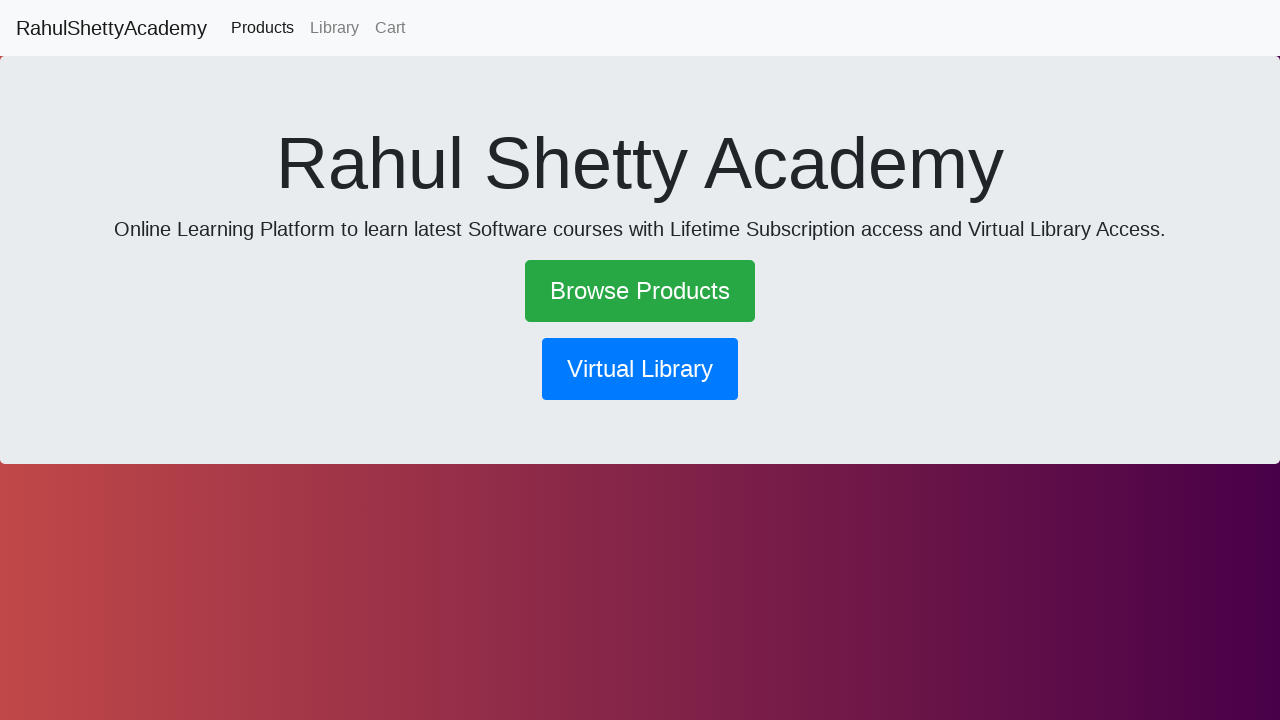

Clicked on Virtual Library button at (640, 369) on xpath=//button[normalize-space(text())='Virtual Library']
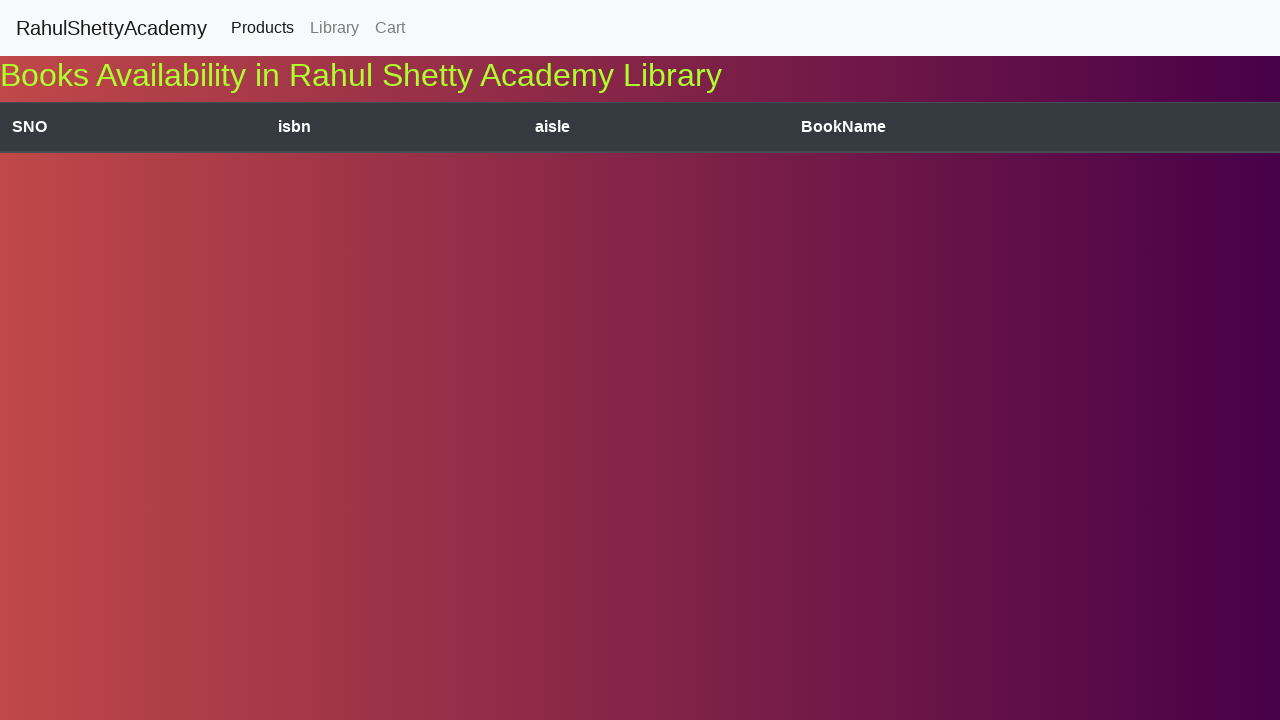

Verified library header 'Books Availability in Rahul Shetty Academy Library' is displayed
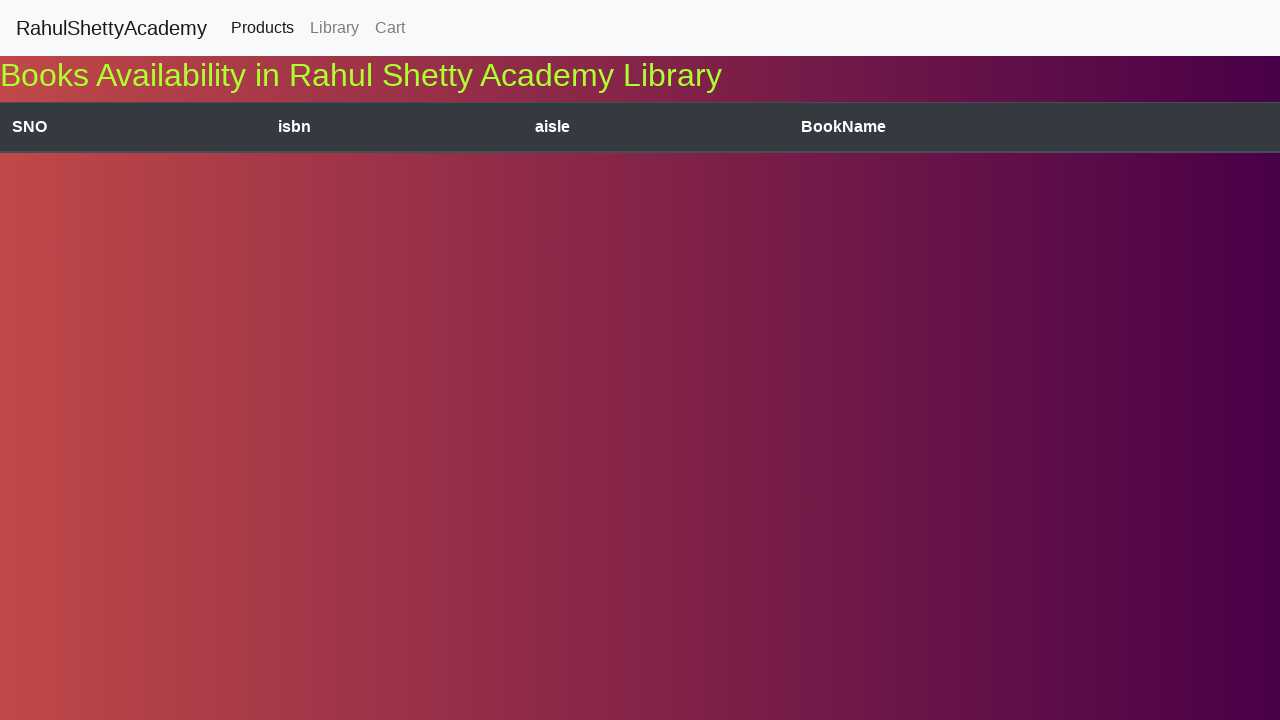

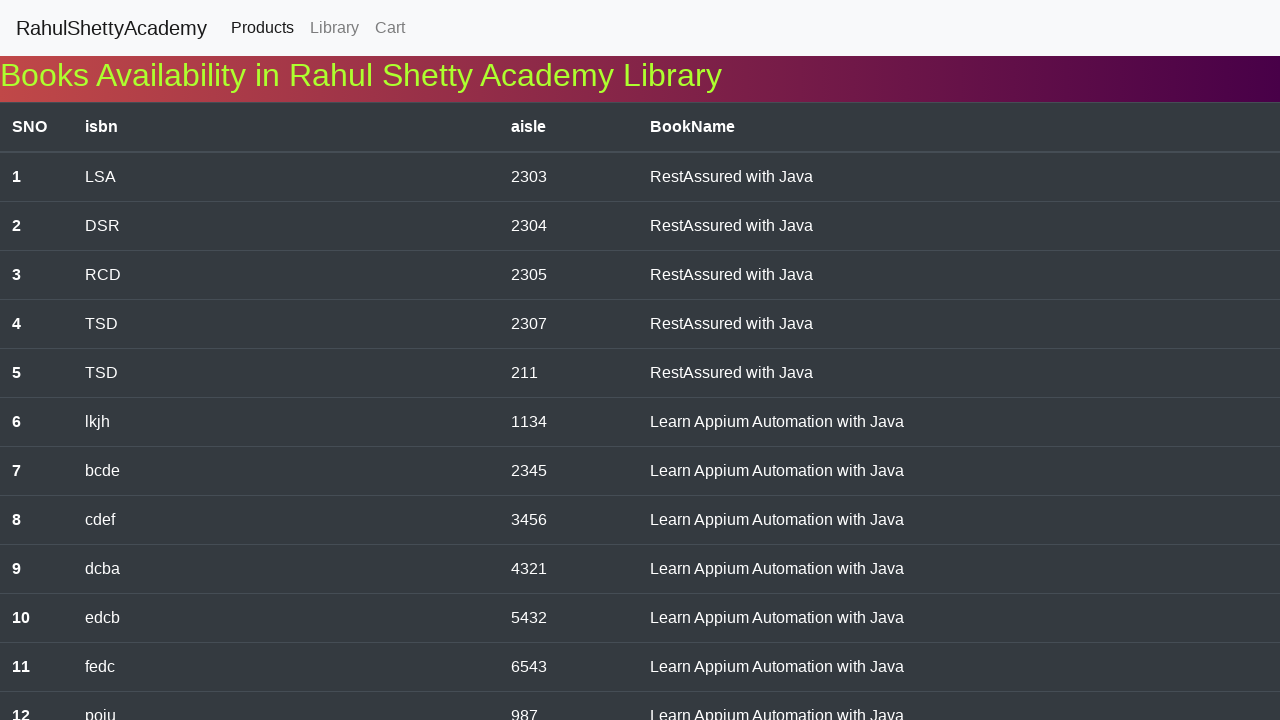